Navigates to Browse Languages M section and verifies MySQL is the last language listed

Starting URL: http://www.99-bottles-of-beer.net/

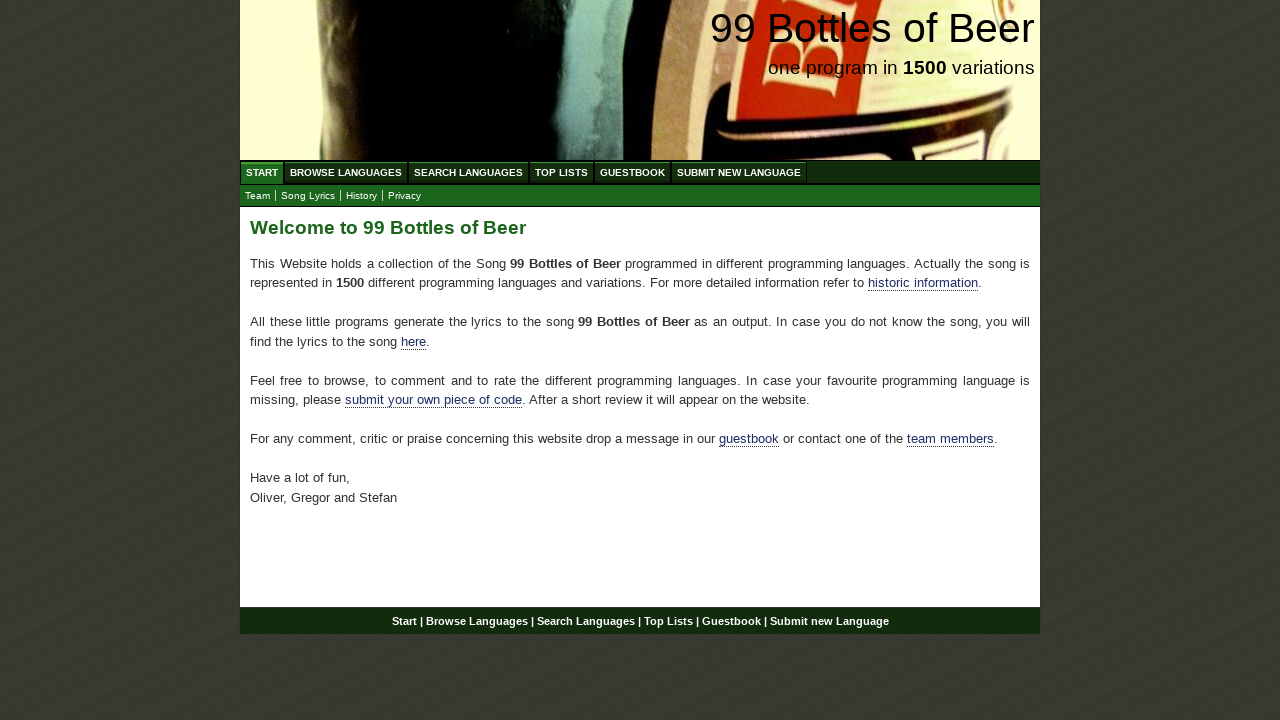

Clicked on Browse Languages link at (346, 172) on #menu a[href='/abc.html']
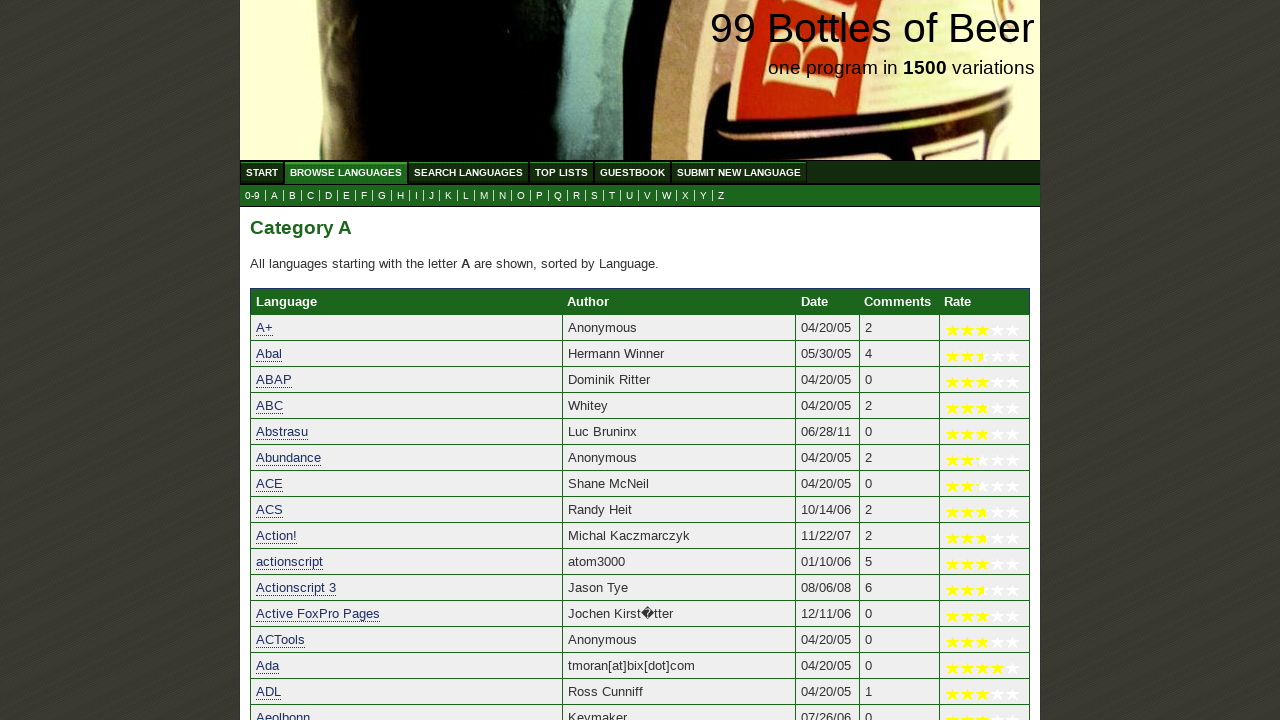

Clicked on M link to view languages starting with M at (484, 196) on a[href='m.html']
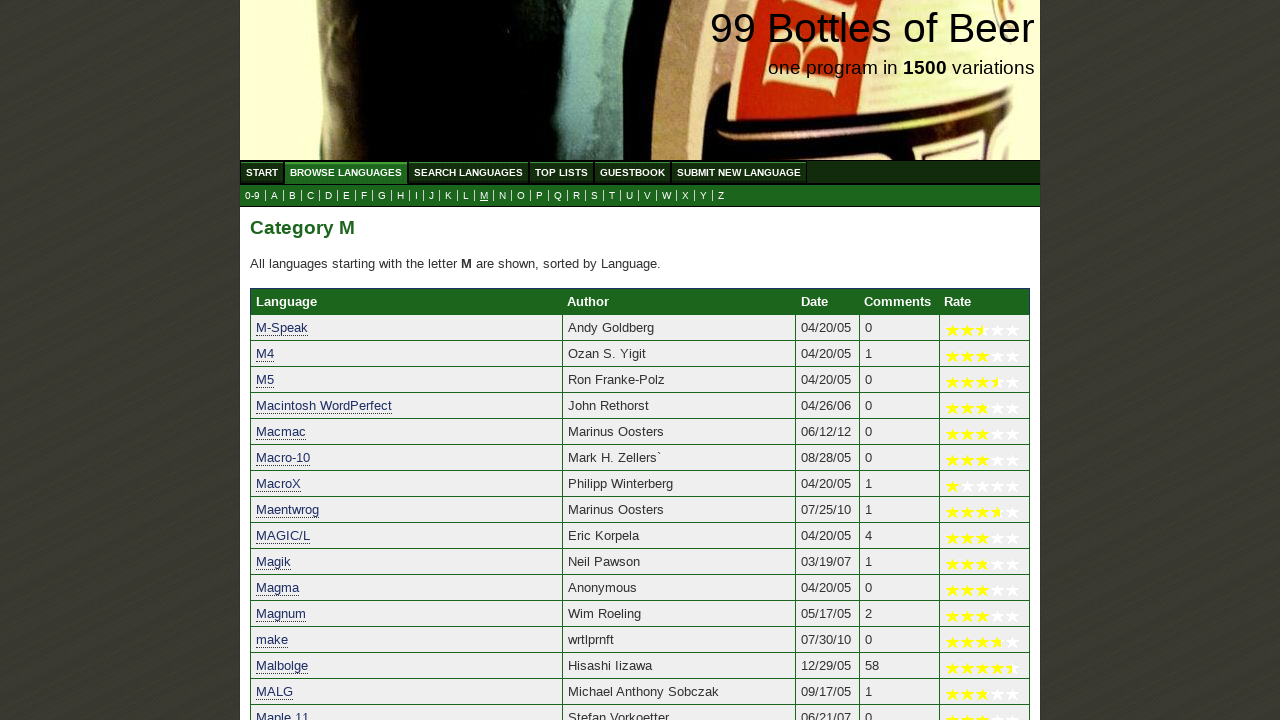

Results table loaded with languages starting with M
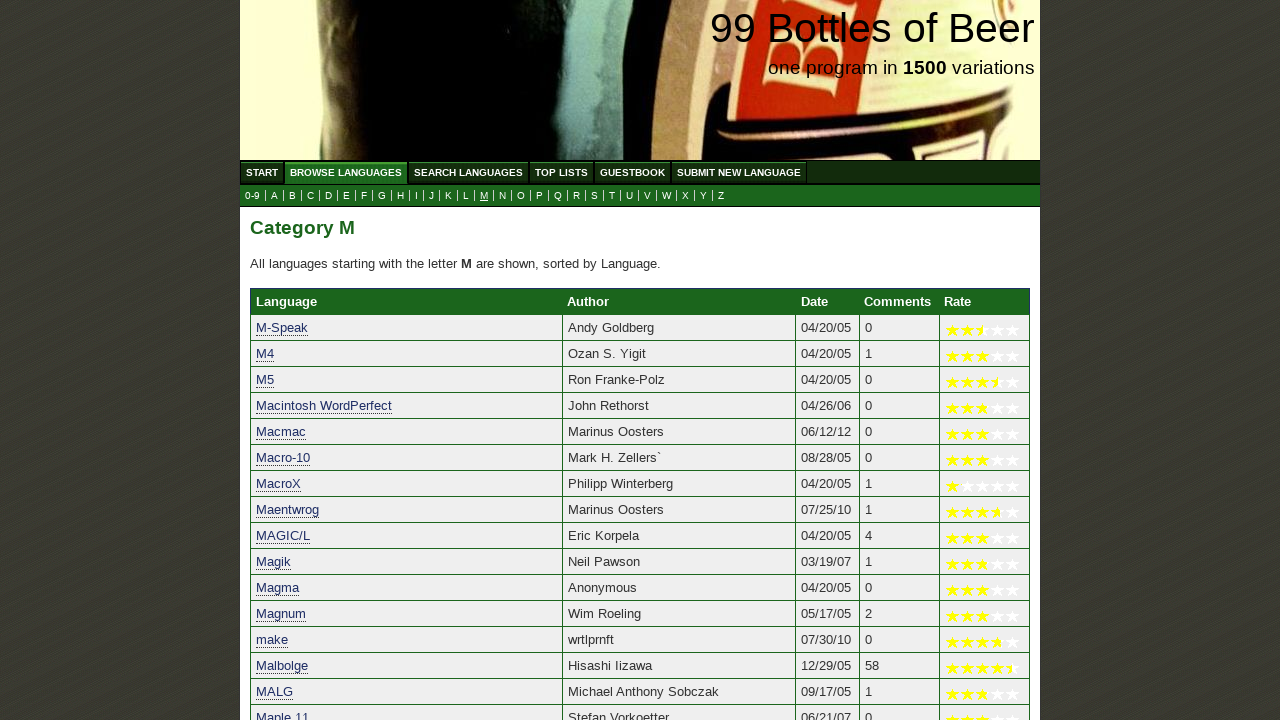

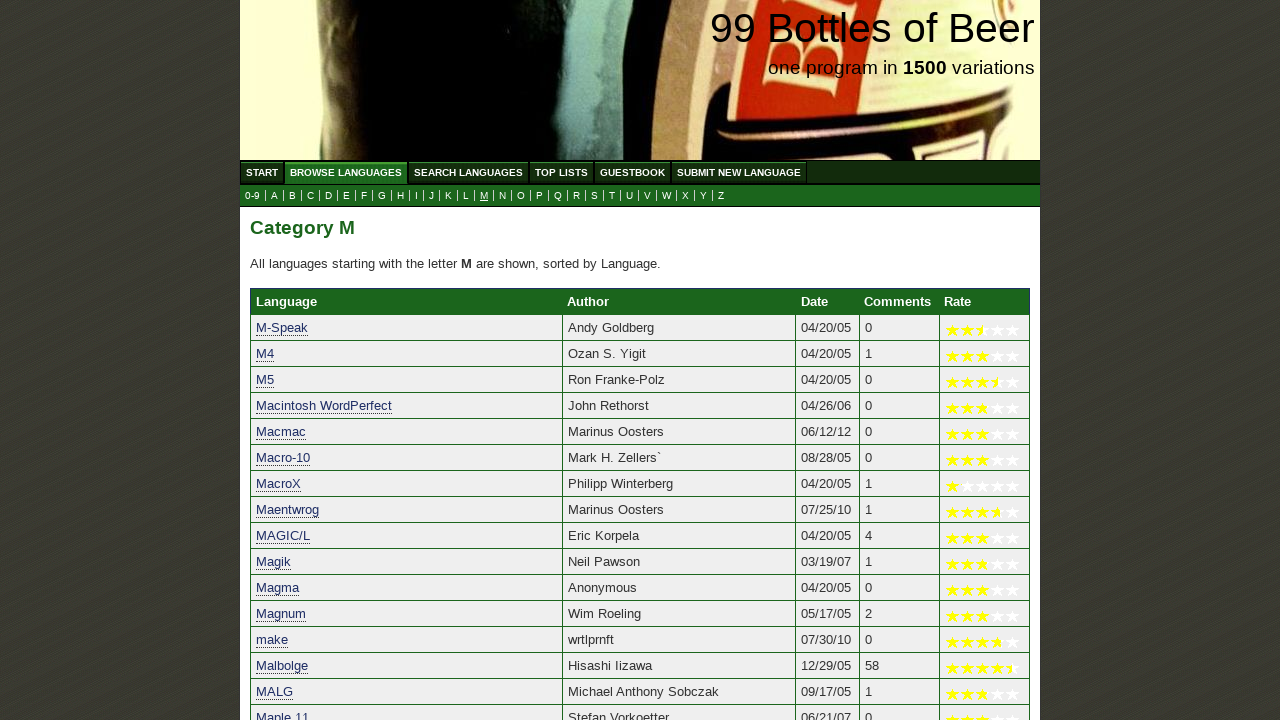